Tests a registration form by filling in first name, last name, and email fields, then submitting the form and verifying successful registration message

Starting URL: http://suninjuly.github.io/registration1.html

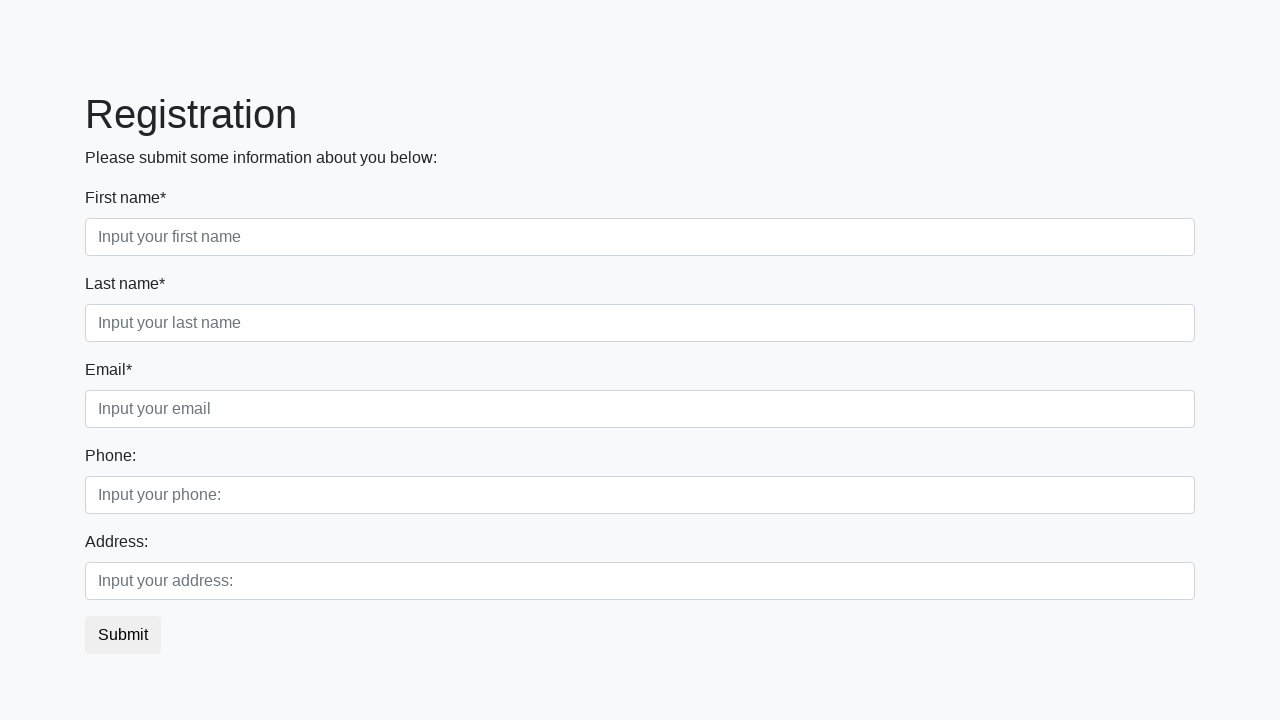

Filled first name field with 'JohnDoe' on div.first_block input.first
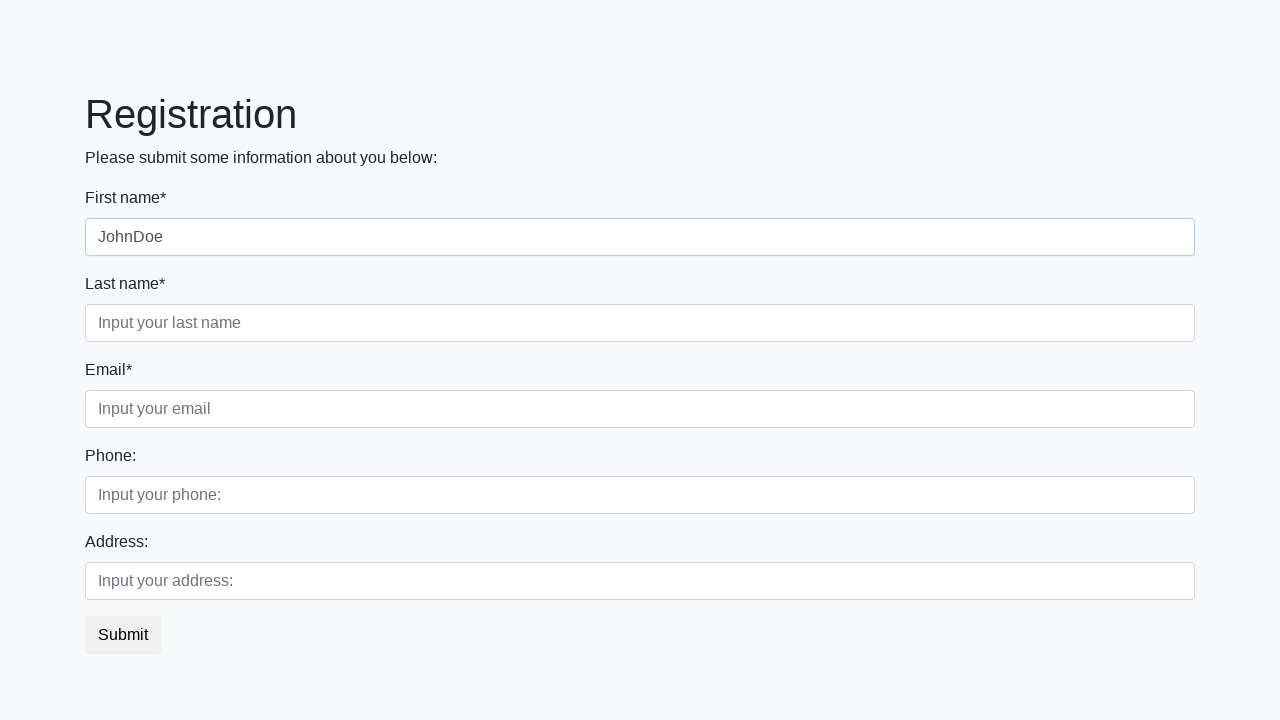

Filled last name field with 'Smith' on div.first_block input.second
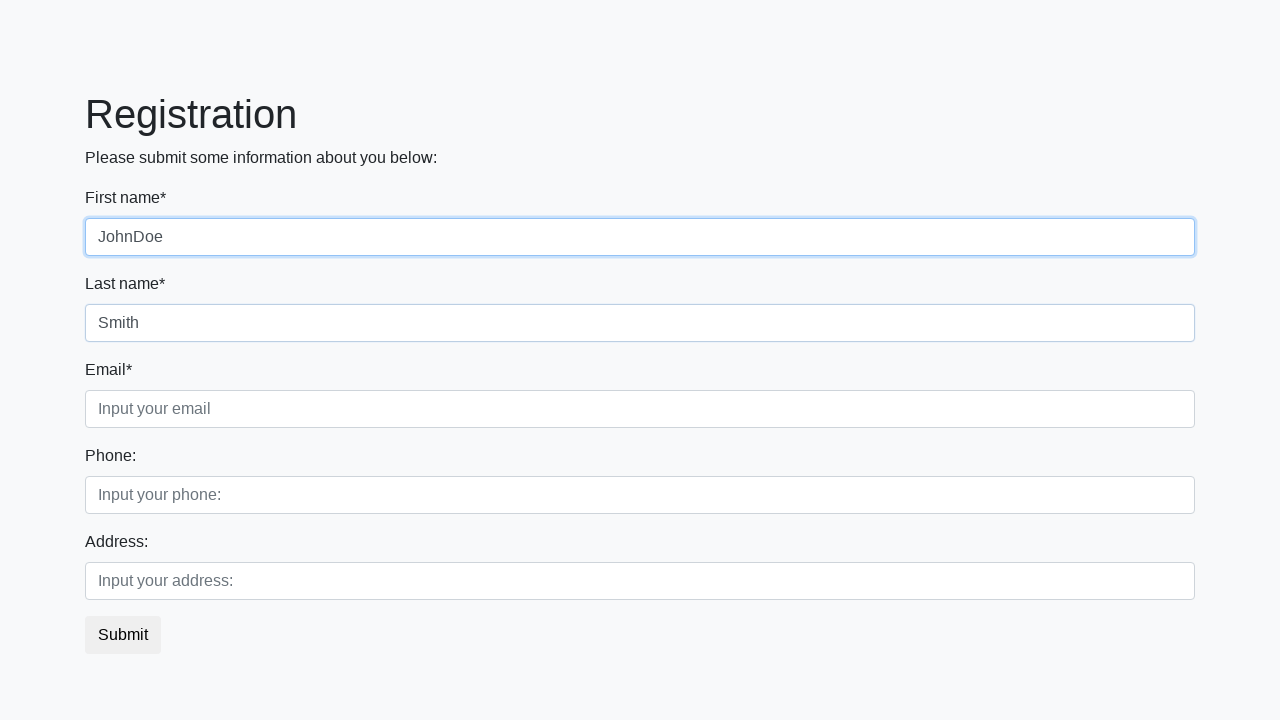

Filled email field with 'john.smith@example.com' on div.first_block input.third
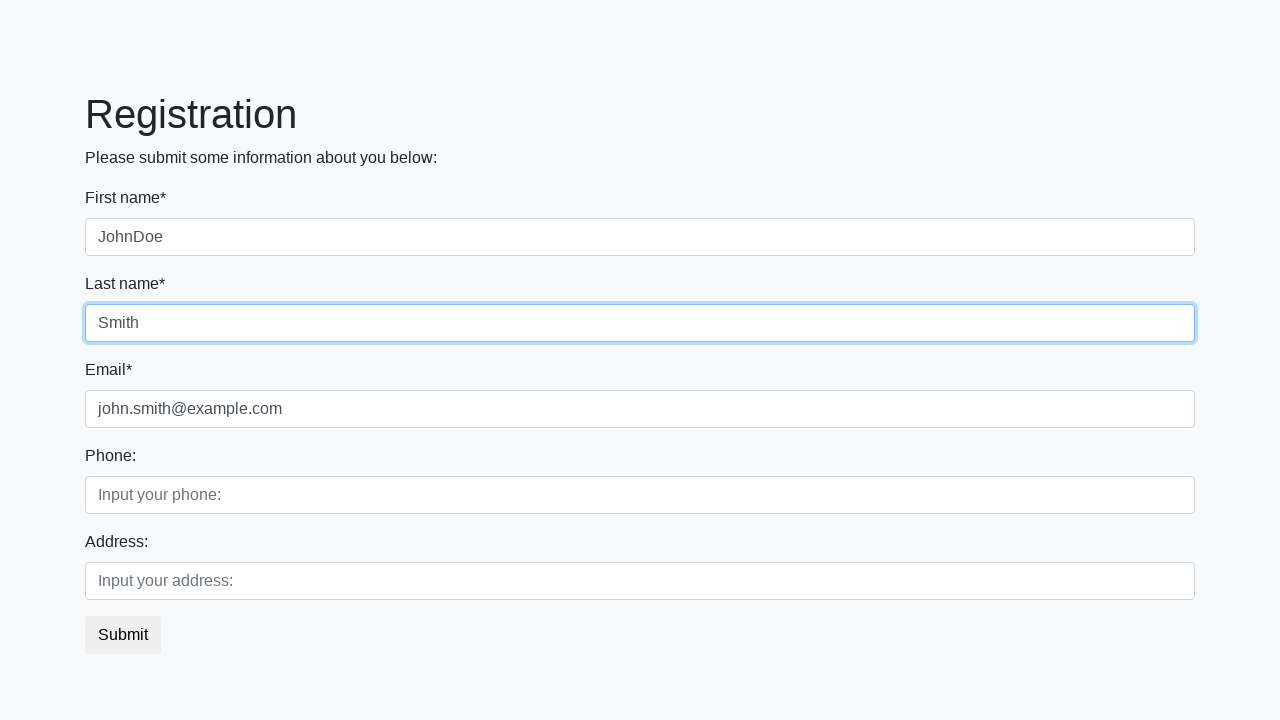

Clicked submit button to register at (123, 635) on button[type='submit']
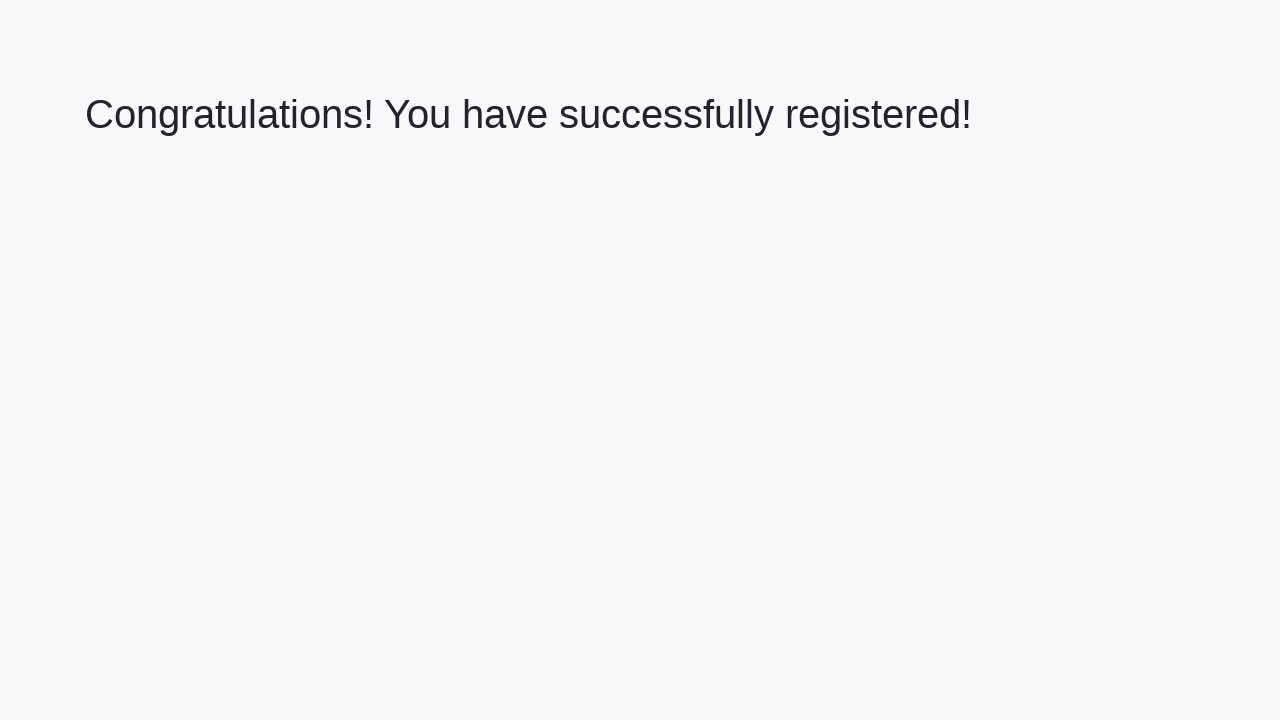

Success message appeared - registration completed
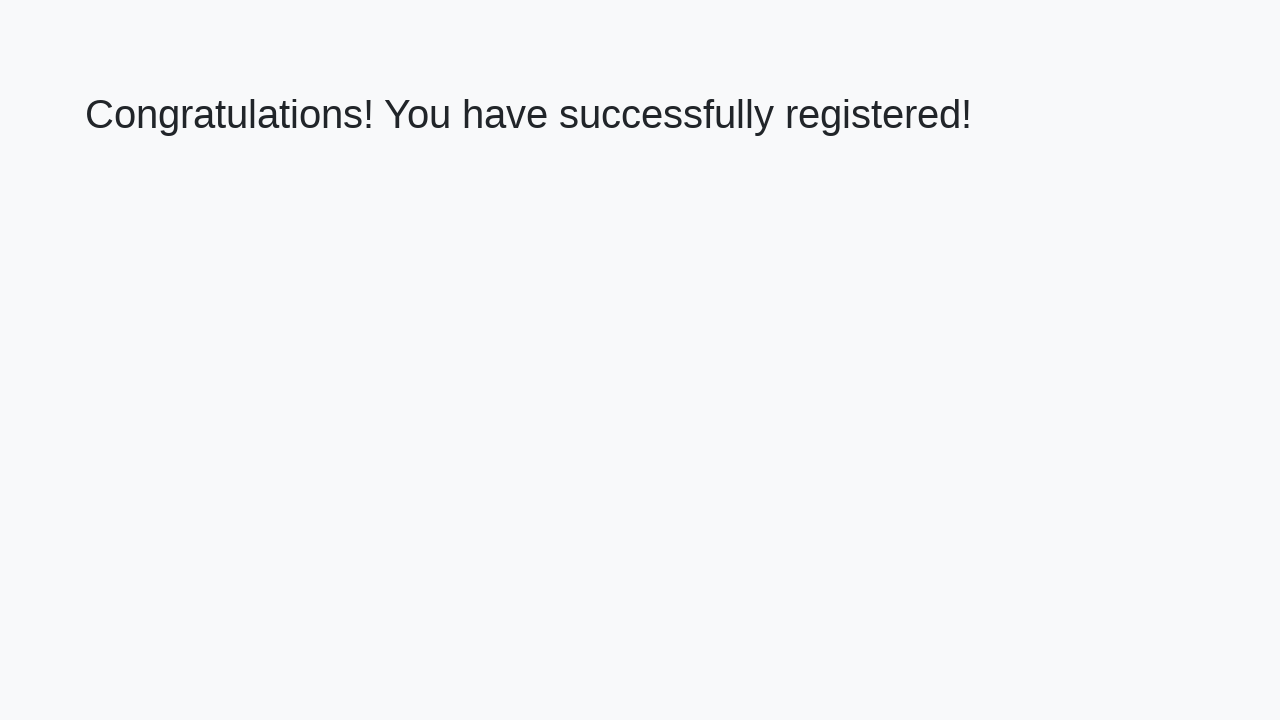

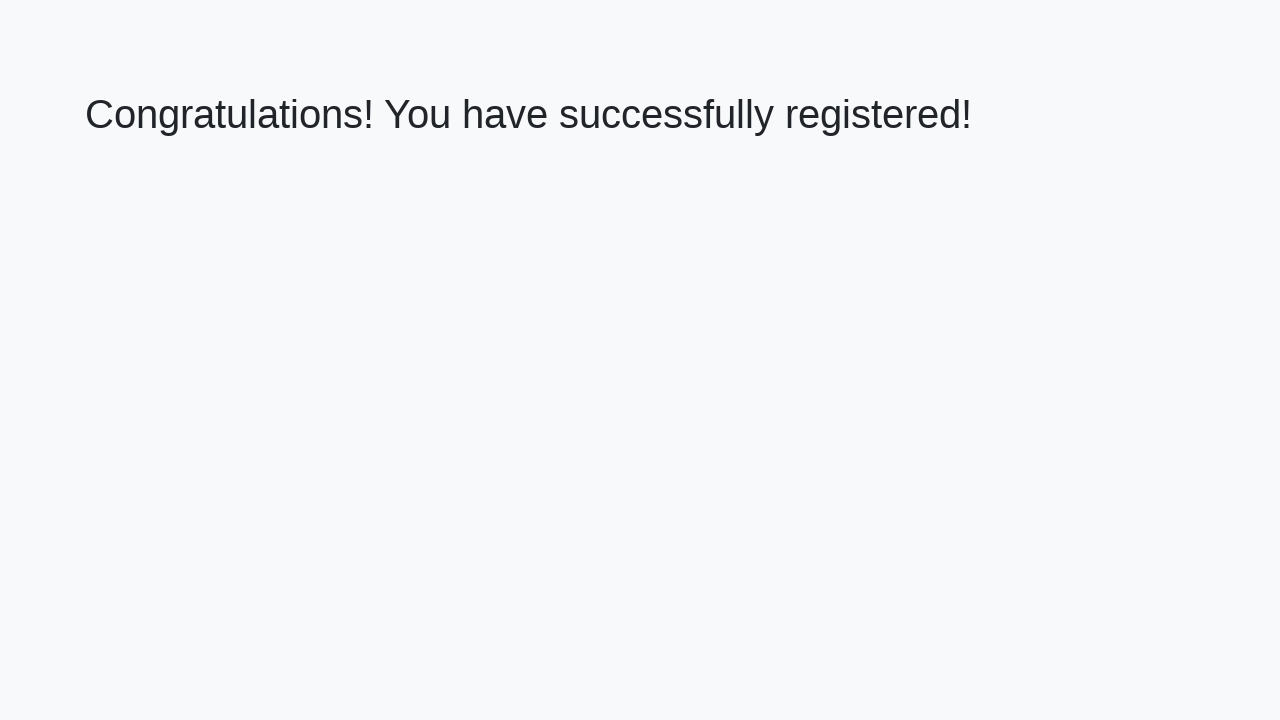